Tests the Buttons section on DemoQA by navigating to the Buttons menu item, clicking a button, and verifying that a dynamic click message is displayed.

Starting URL: https://demoqa.com/elements

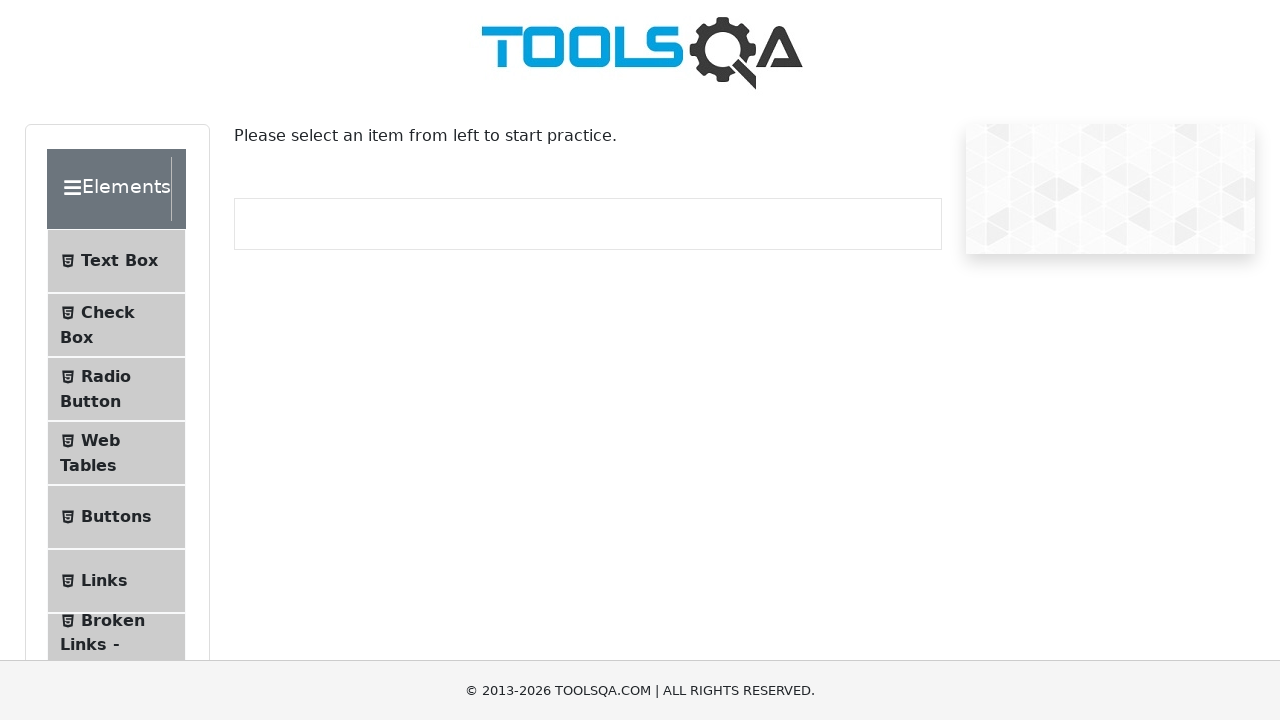

Waited for Buttons menu item to be visible
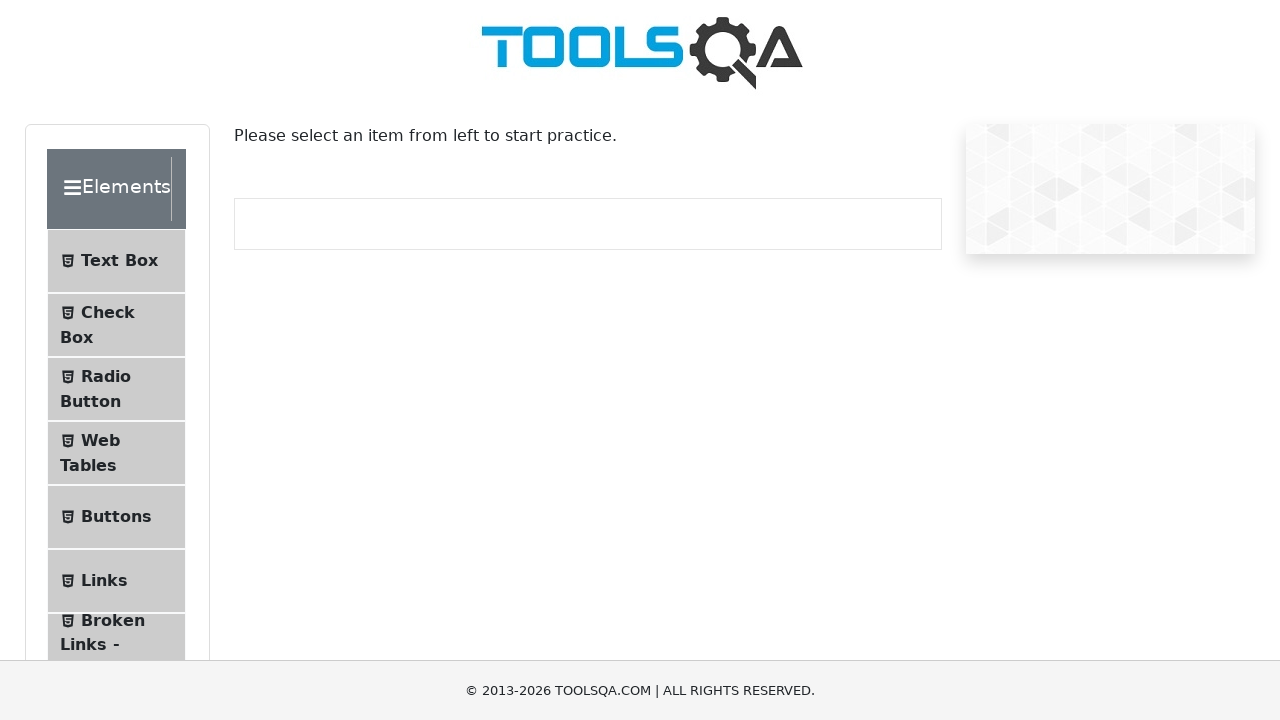

Clicked Buttons menu item in sidebar at (116, 517) on xpath=//span[contains(text(),'Buttons')]
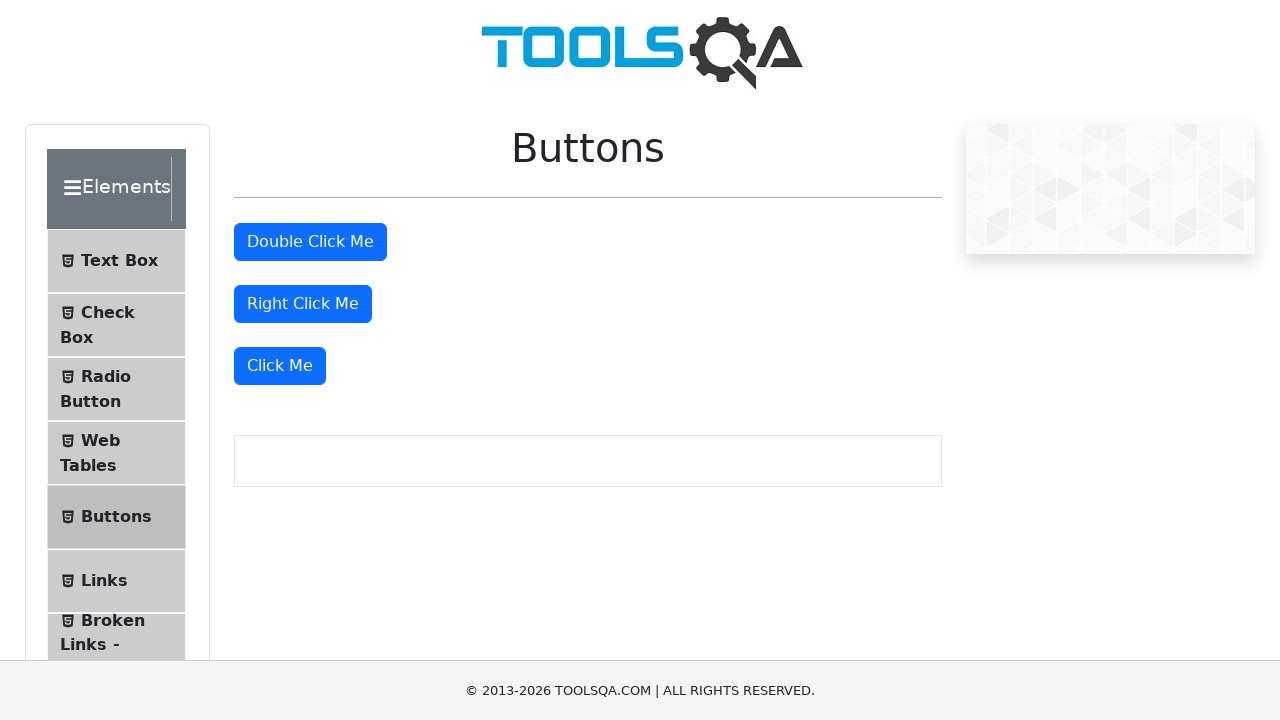

Waited for Click Me button to be visible
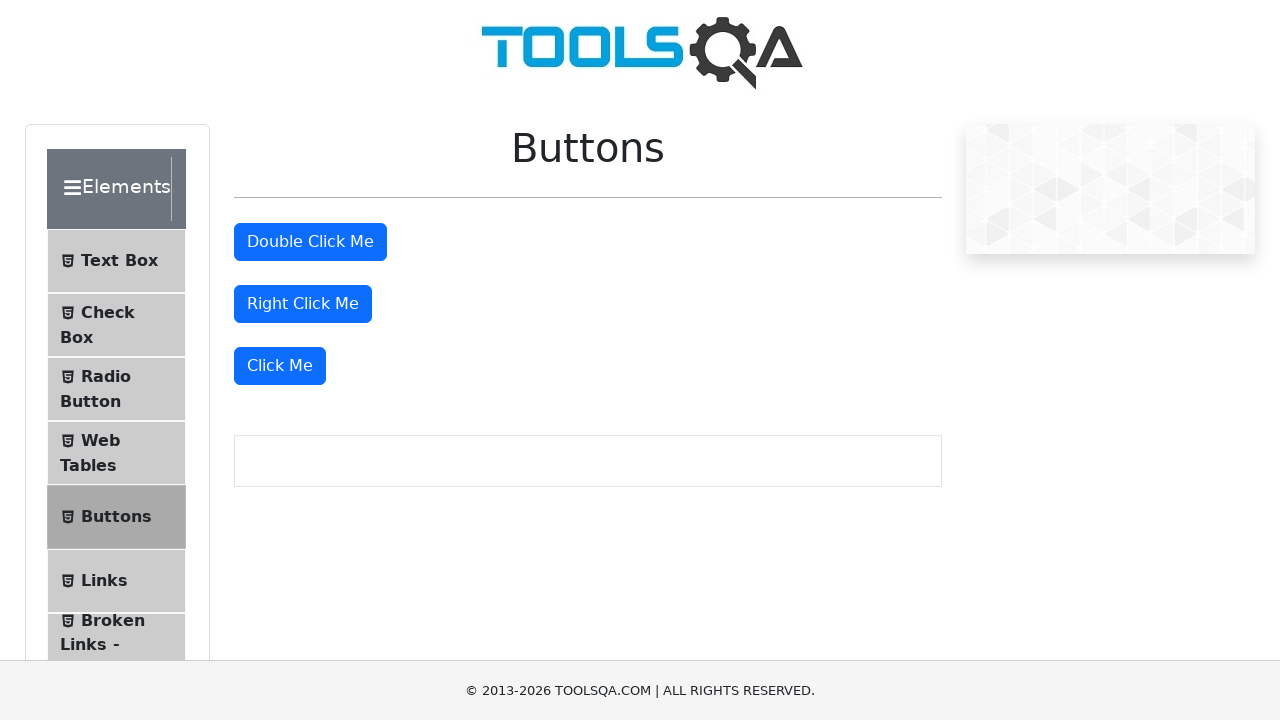

Clicked the Click Me button at (280, 366) on xpath=//button[text()='Click Me']
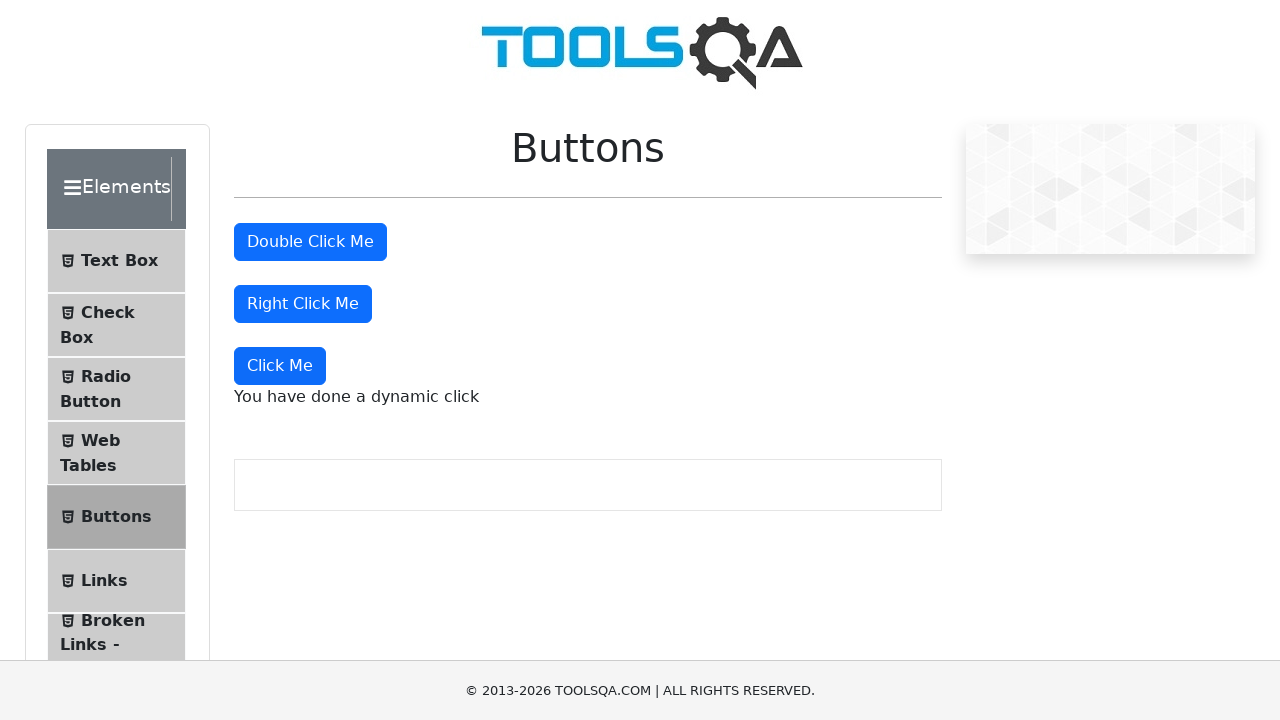

Verified dynamic click message appeared
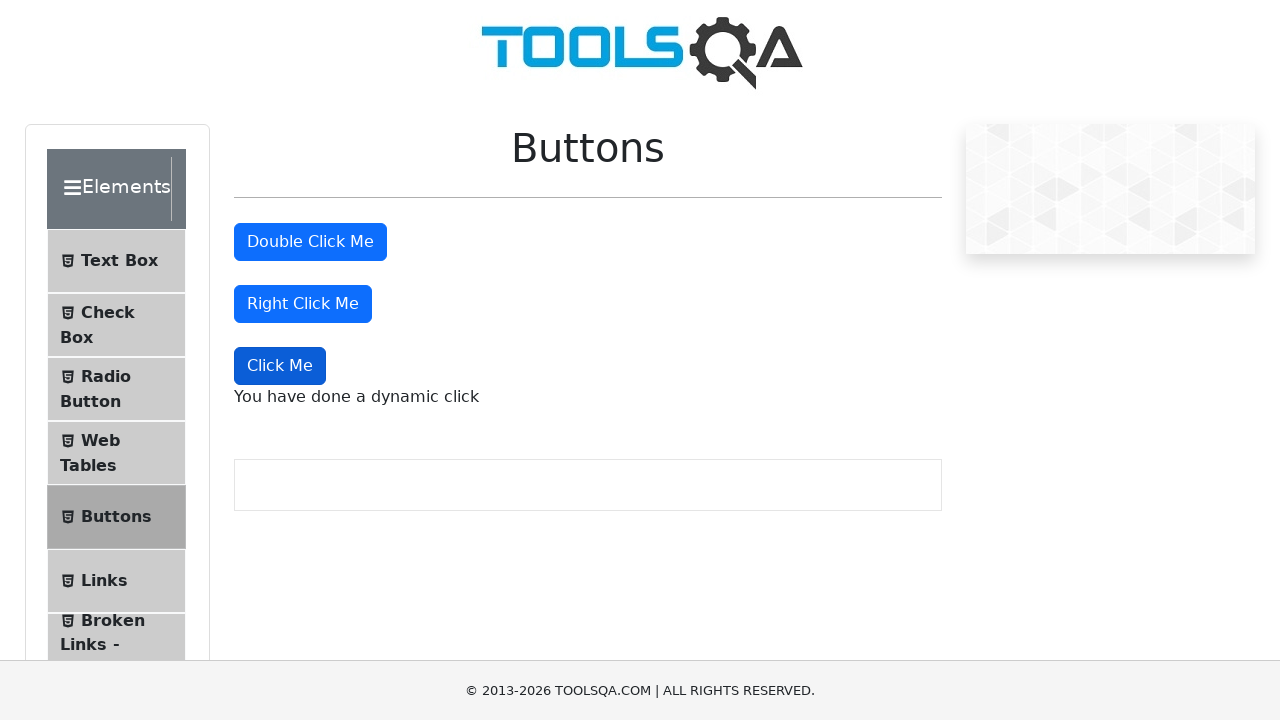

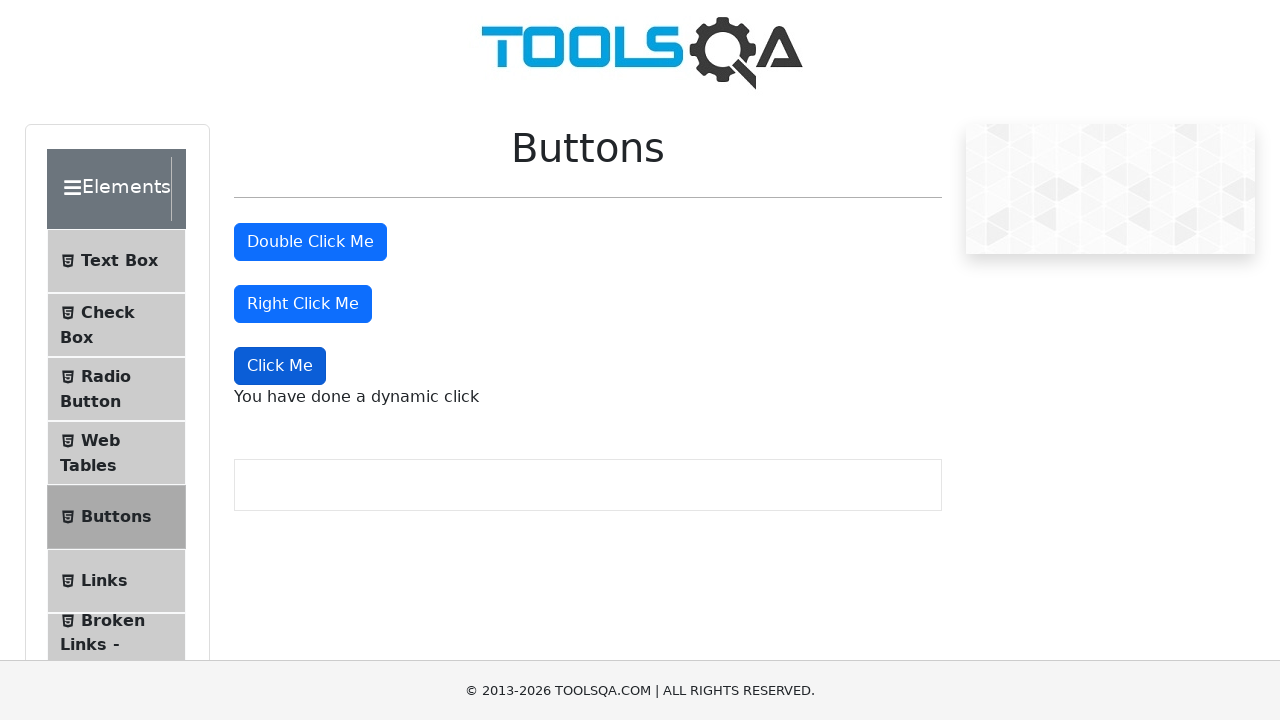